Tests a simple form submission by filling in first name, last name, city, and country fields, then clicking the submit button.

Starting URL: http://suninjuly.github.io/simple_form_find_task.html

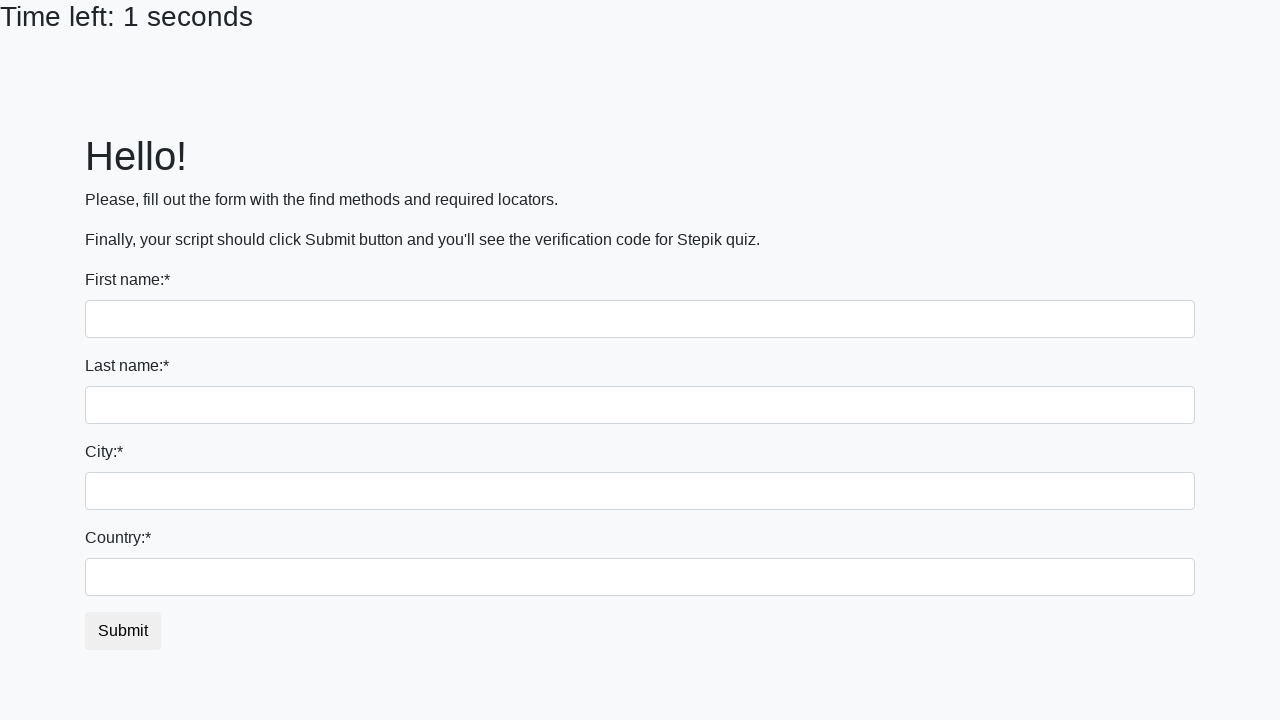

Filled first name field with 'Ivan' on input
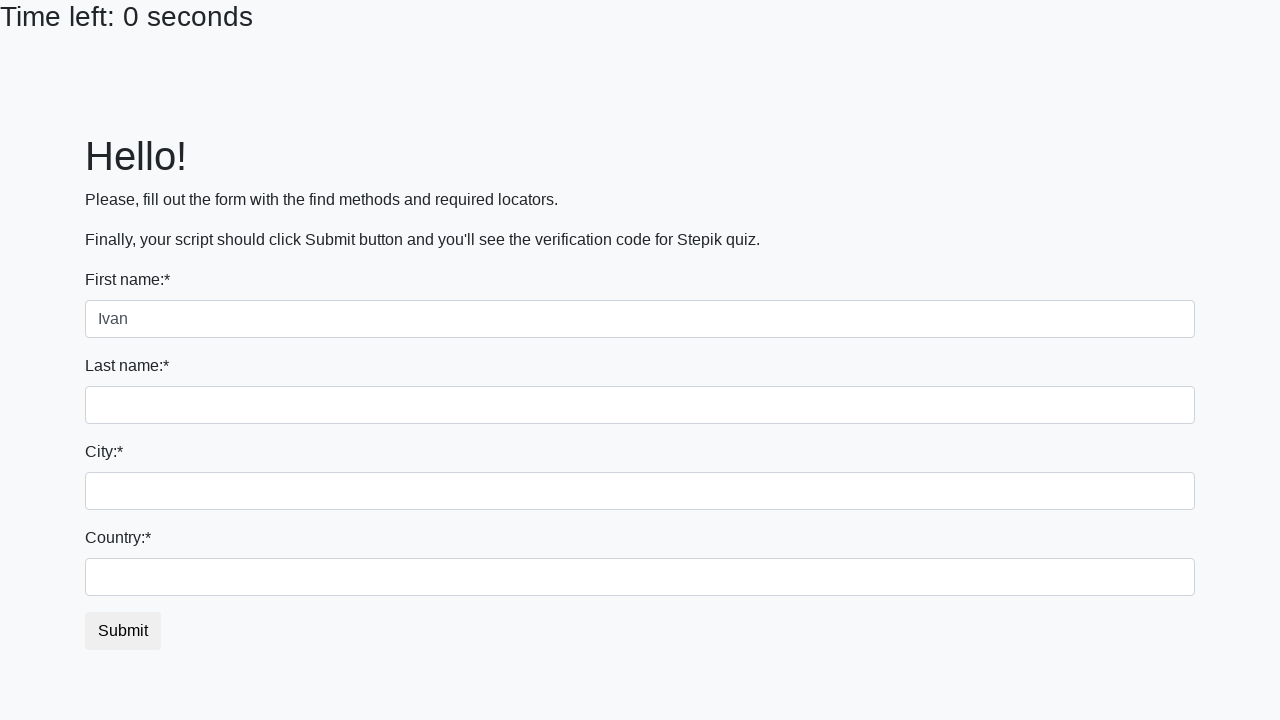

Filled last name field with 'Petrov' on input[name='last_name']
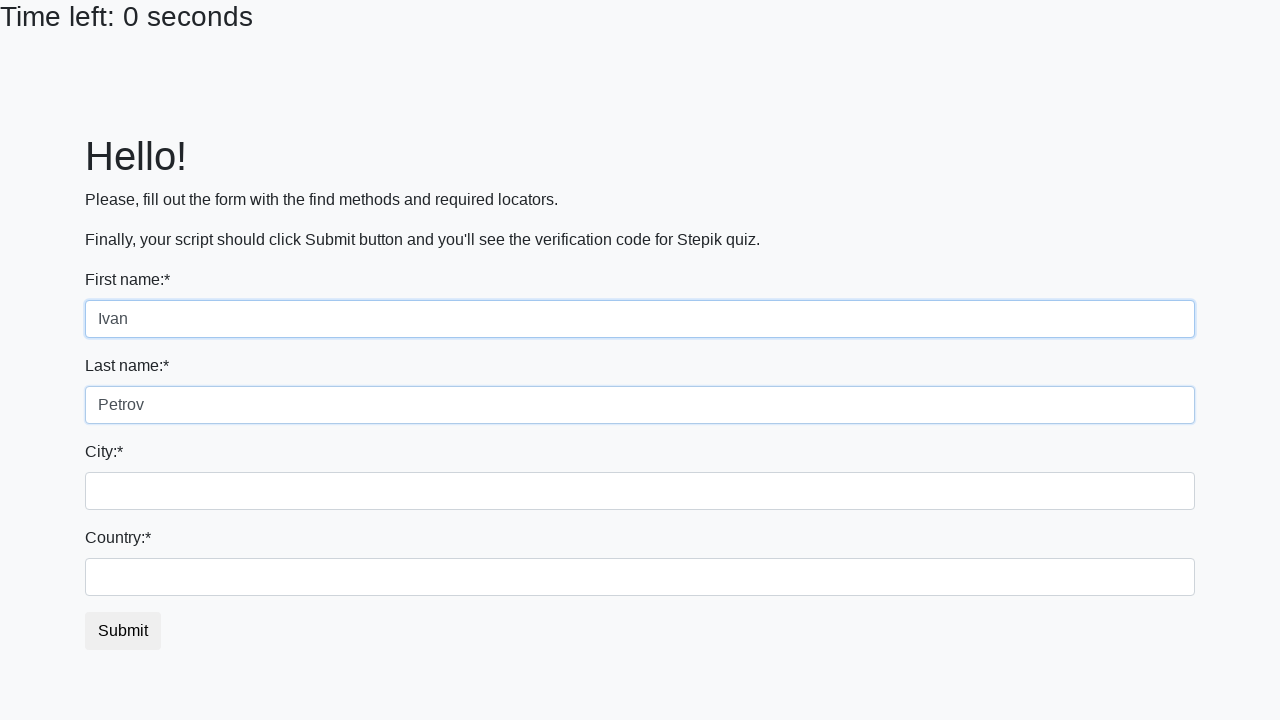

Filled city field with 'Smolensk' on .city
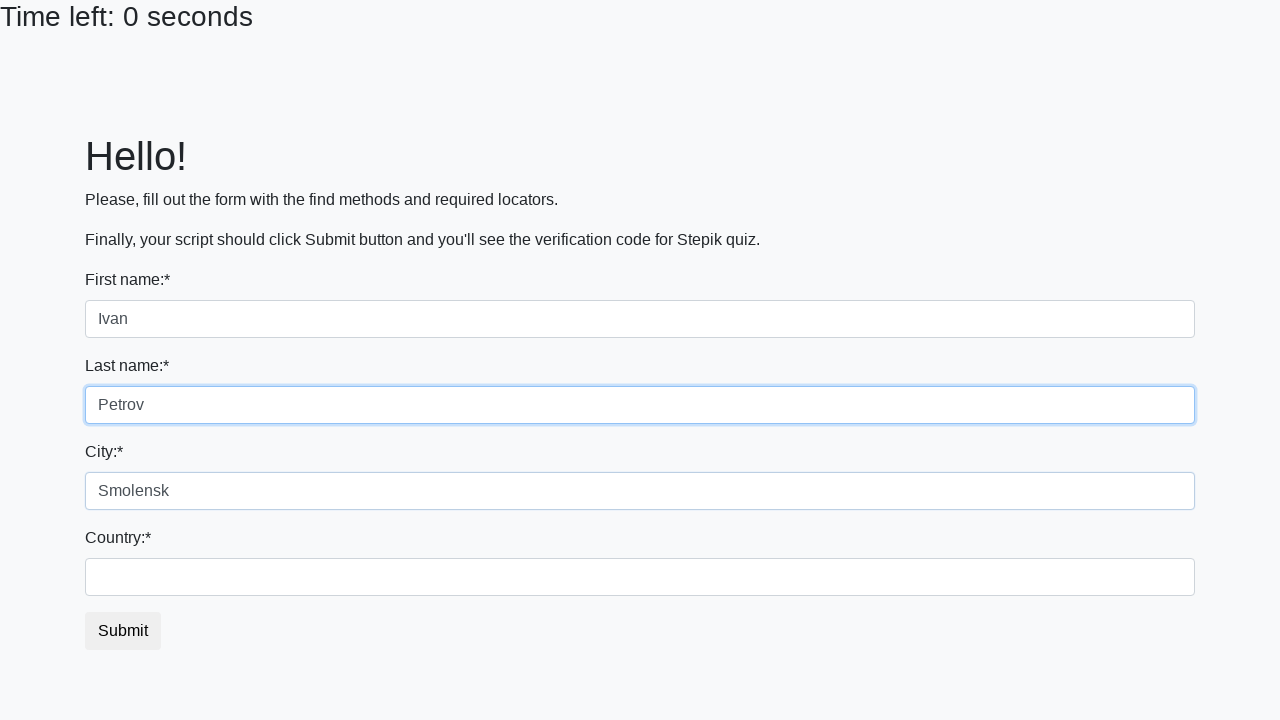

Filled country field with 'Russia' on #country
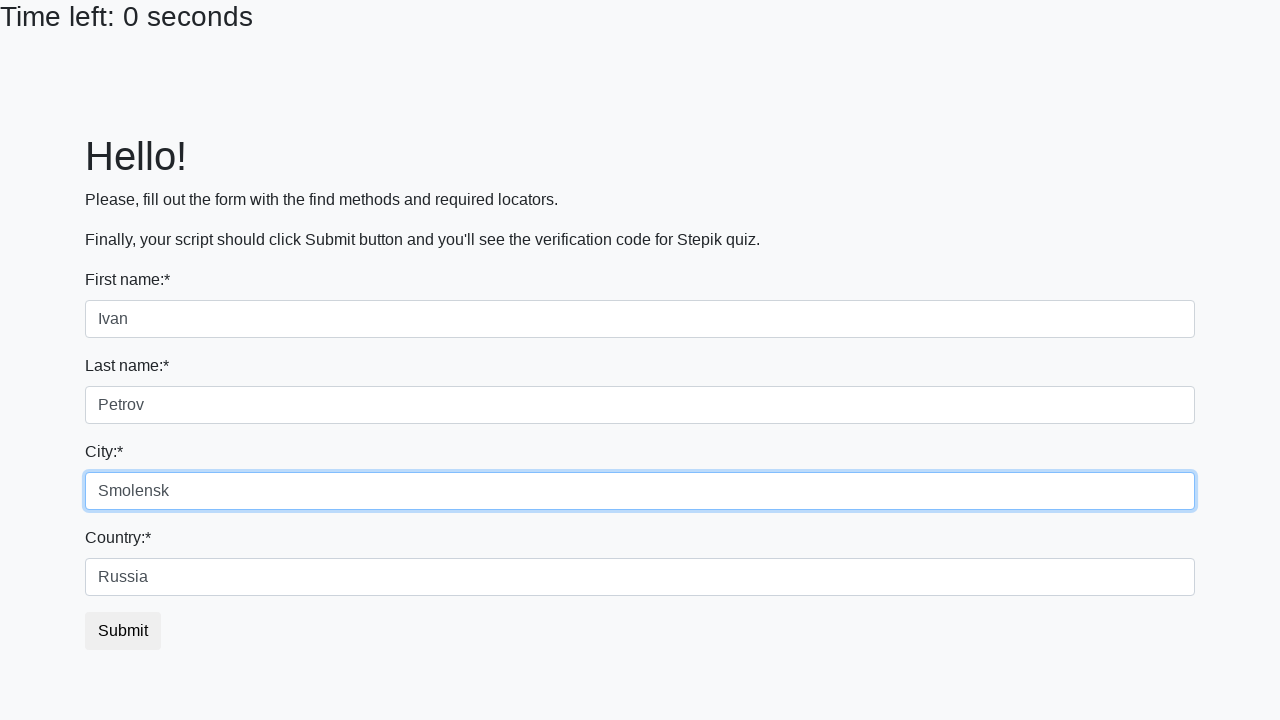

Clicked submit button to submit the form at (123, 631) on button.btn
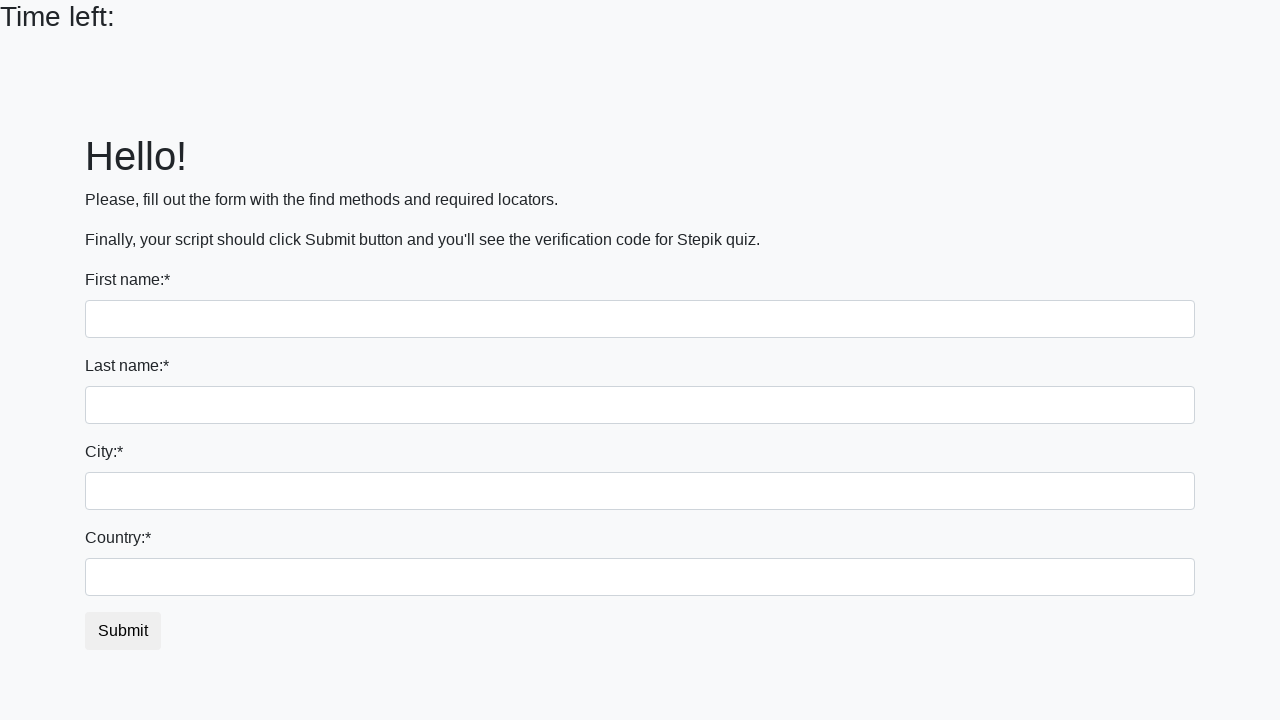

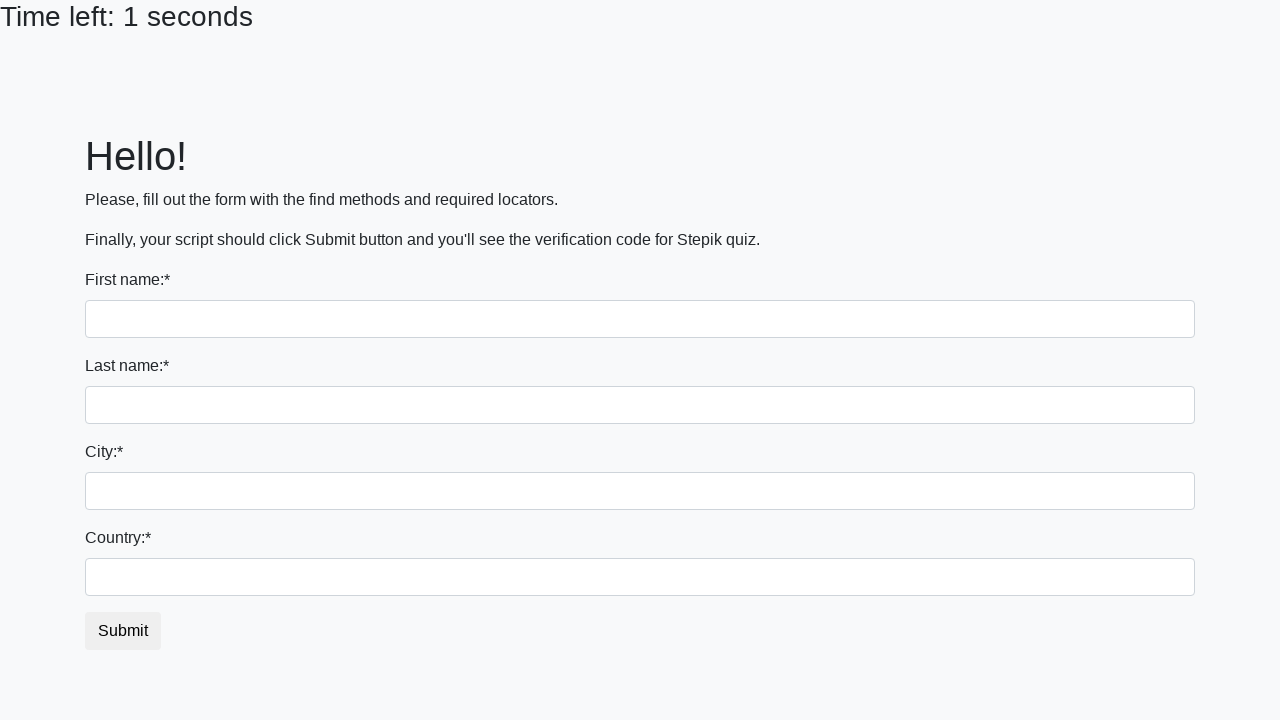